Tests selecting 'Other' option from the Select One dropdown on DemoQA's Select Menu page

Starting URL: https://demoqa.com/select-menu

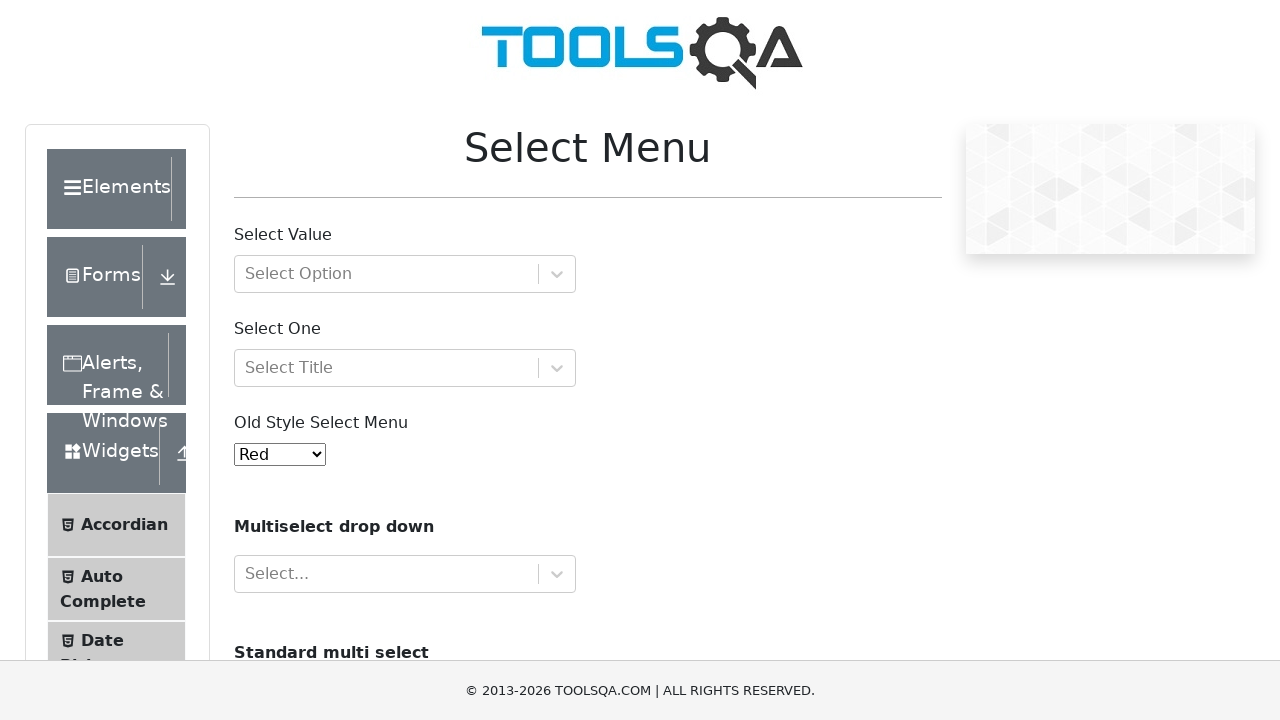

Clicked on the Select One dropdown to open it at (405, 368) on #selectOne
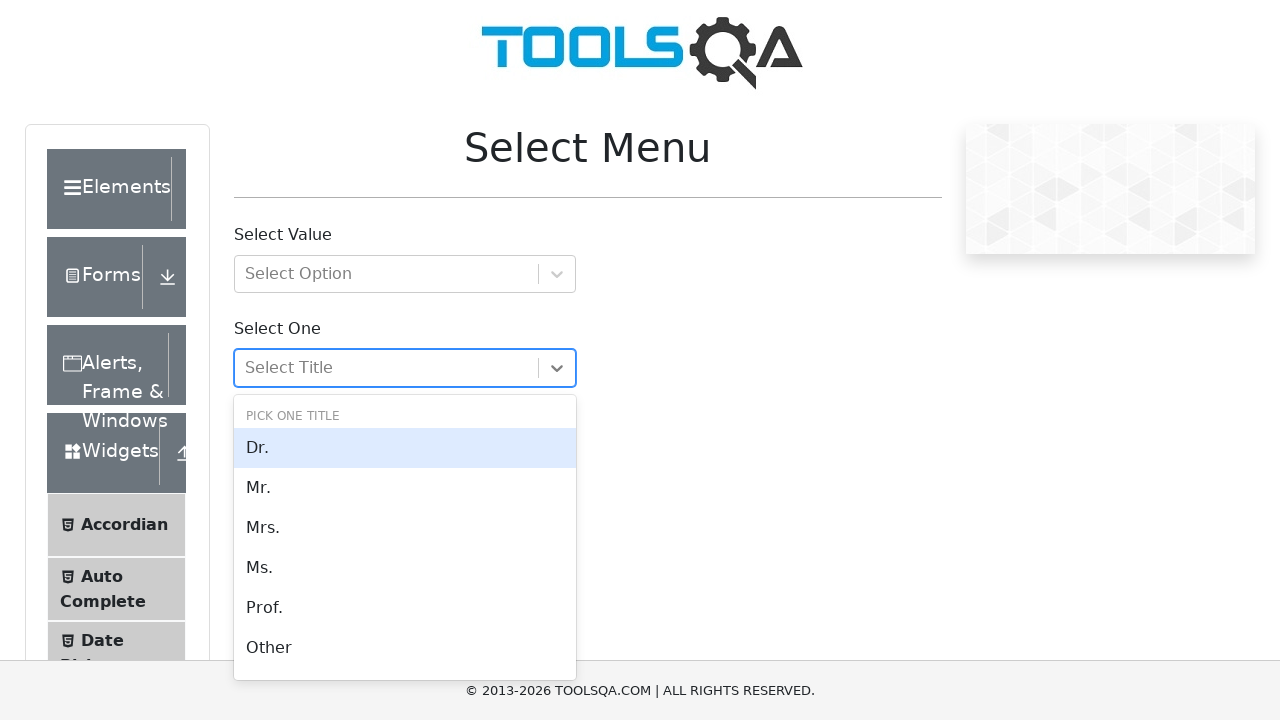

Selected 'Other' option from the dropdown at (405, 648) on internal:text="Other"s
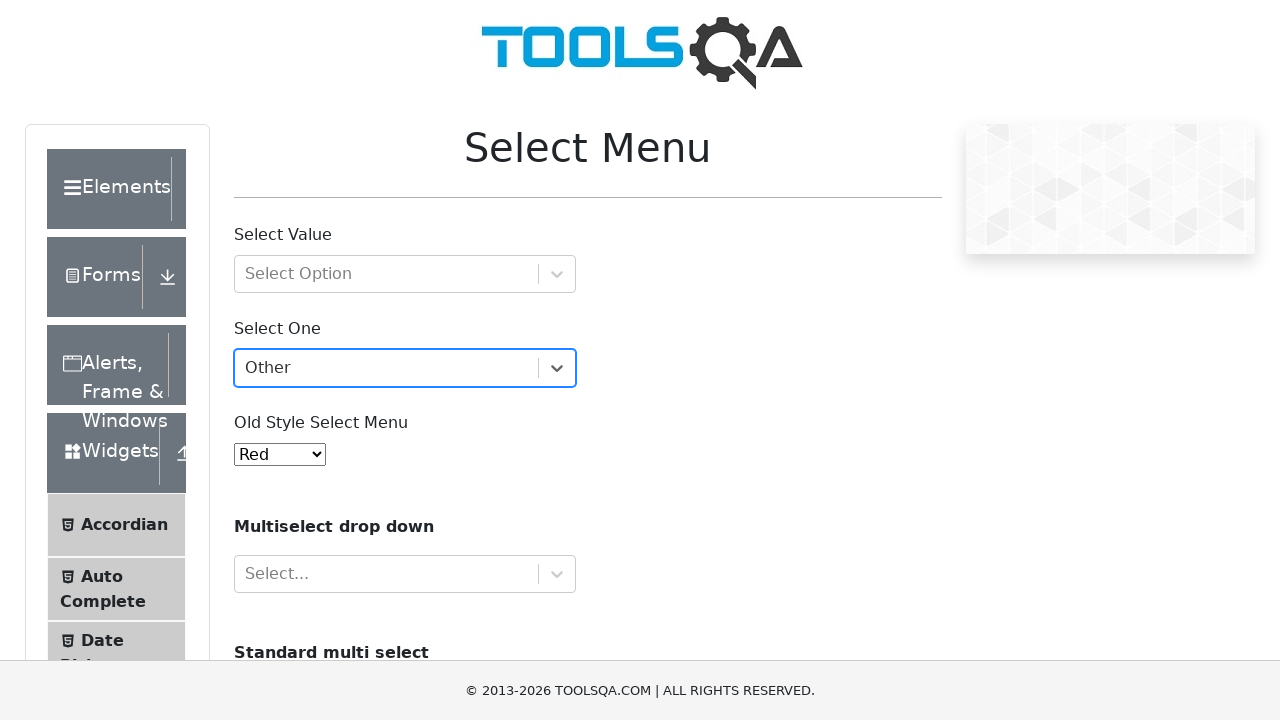

Verified that 'Other' option was successfully selected
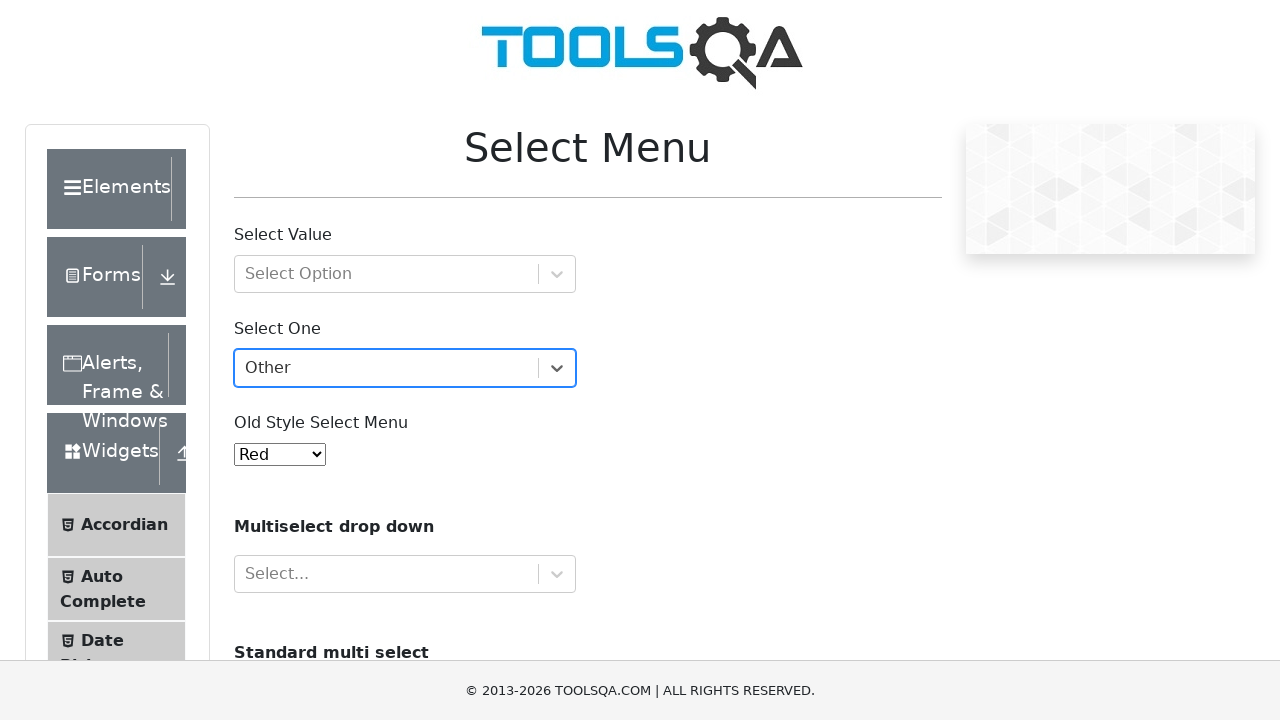

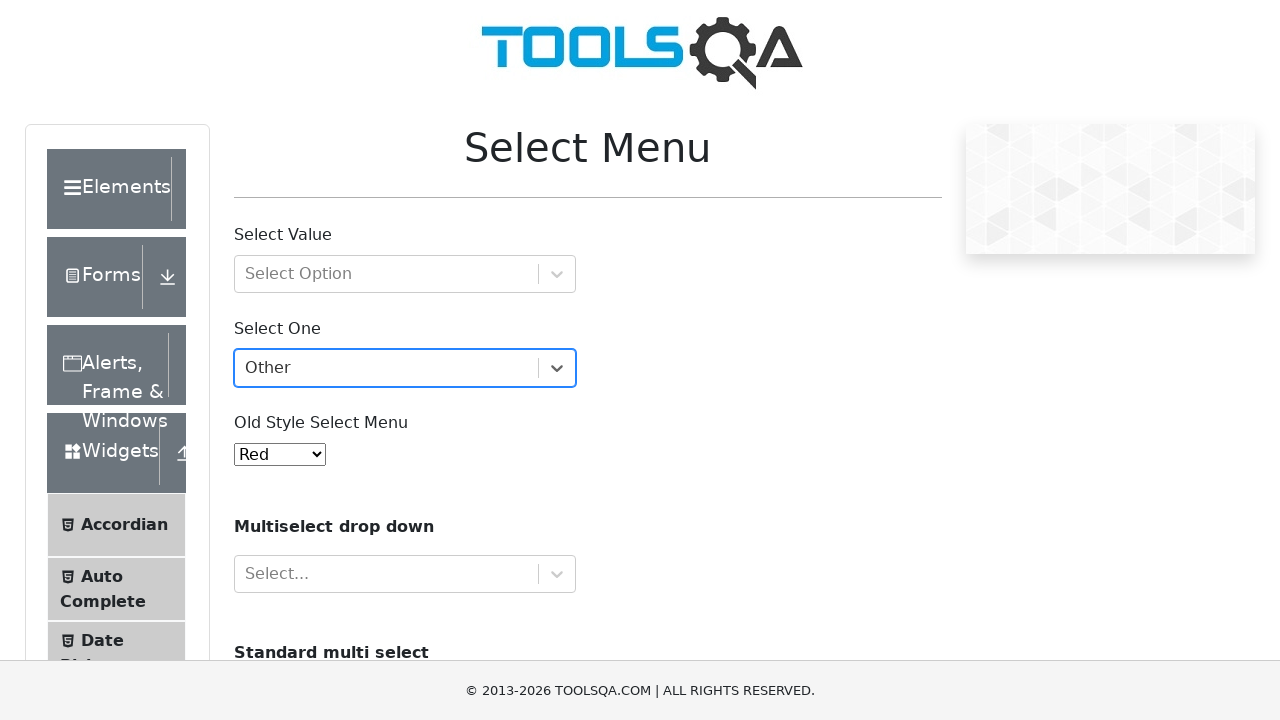